Opens YouTube and checks for skip ad button to click if present

Starting URL: https://youtube.com

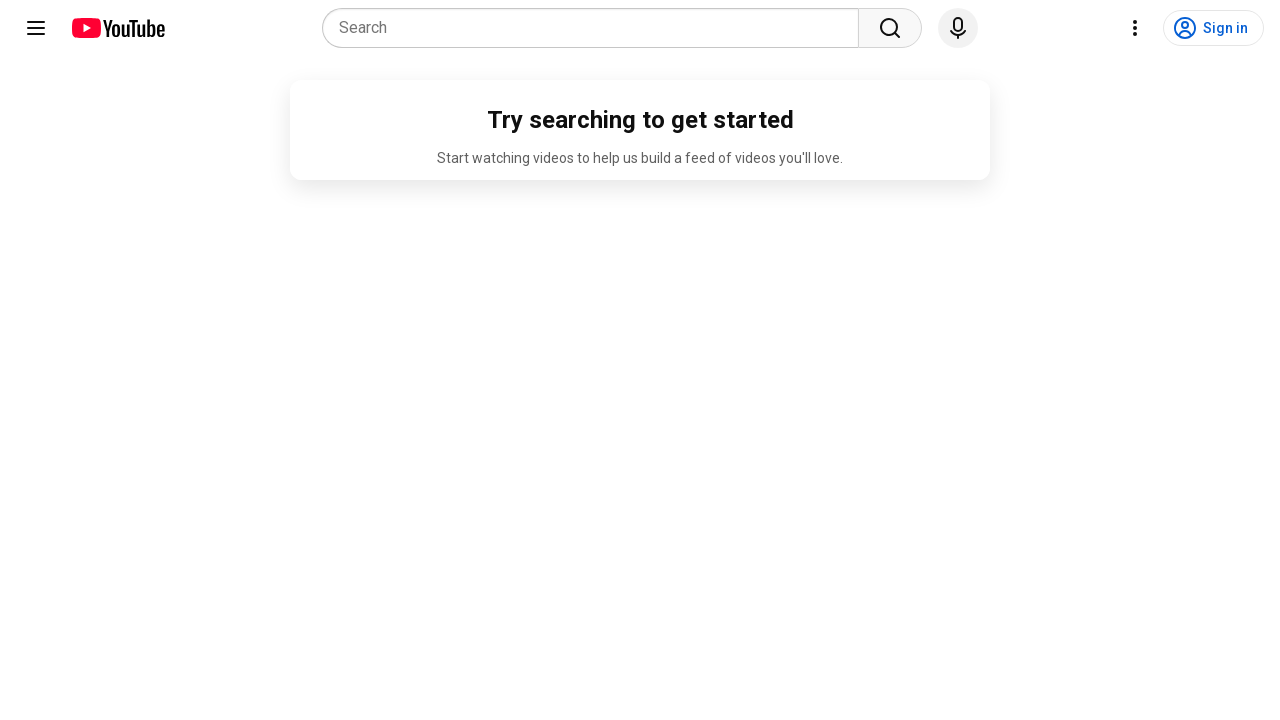

Navigated to YouTube homepage
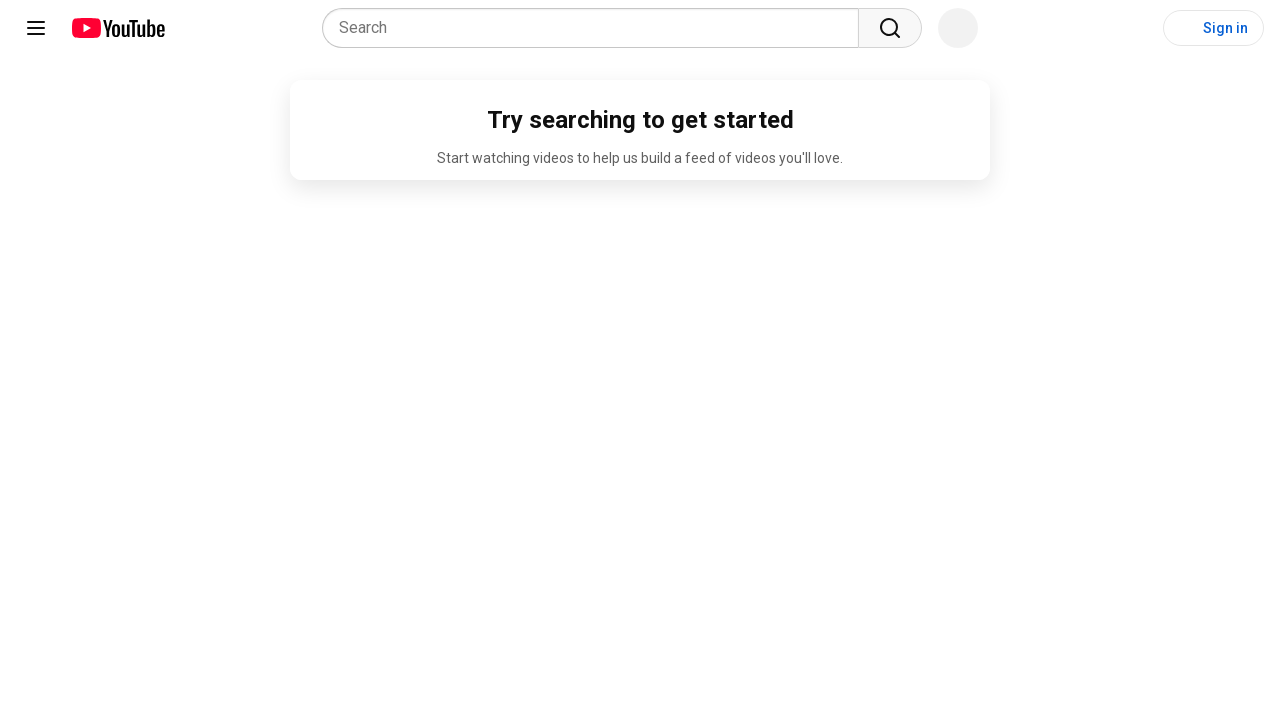

No skip ad button found on page
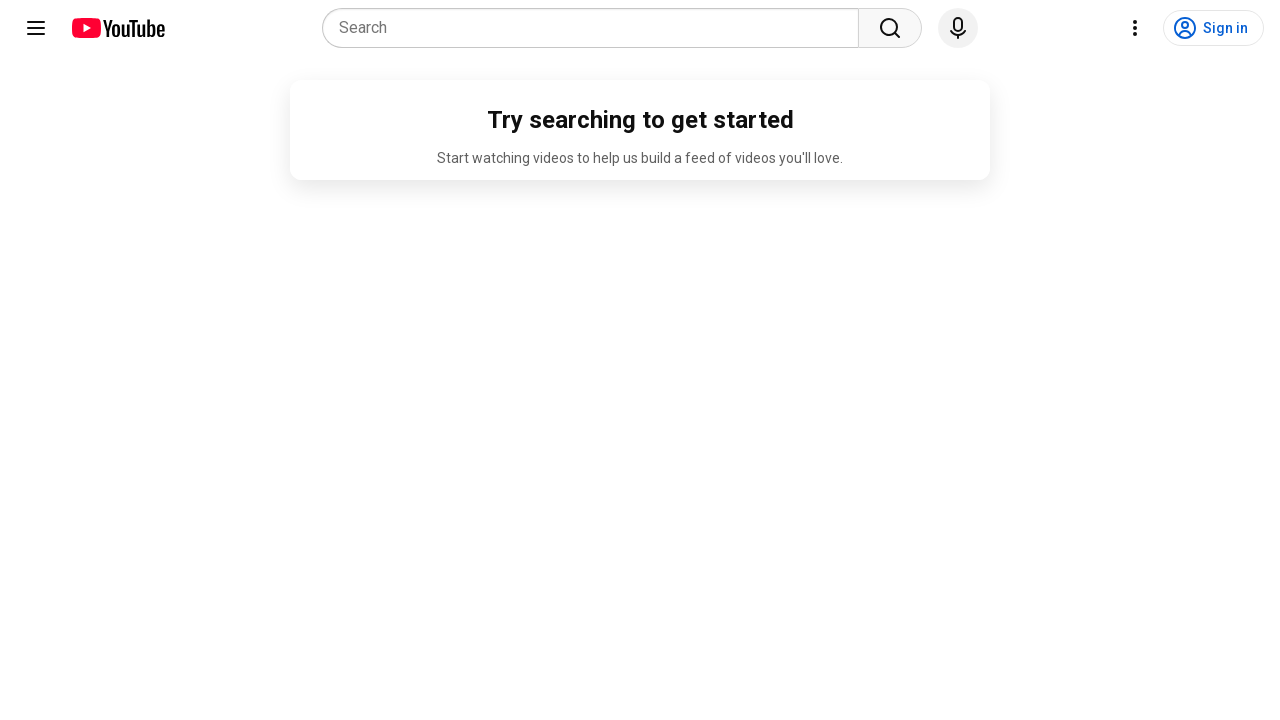

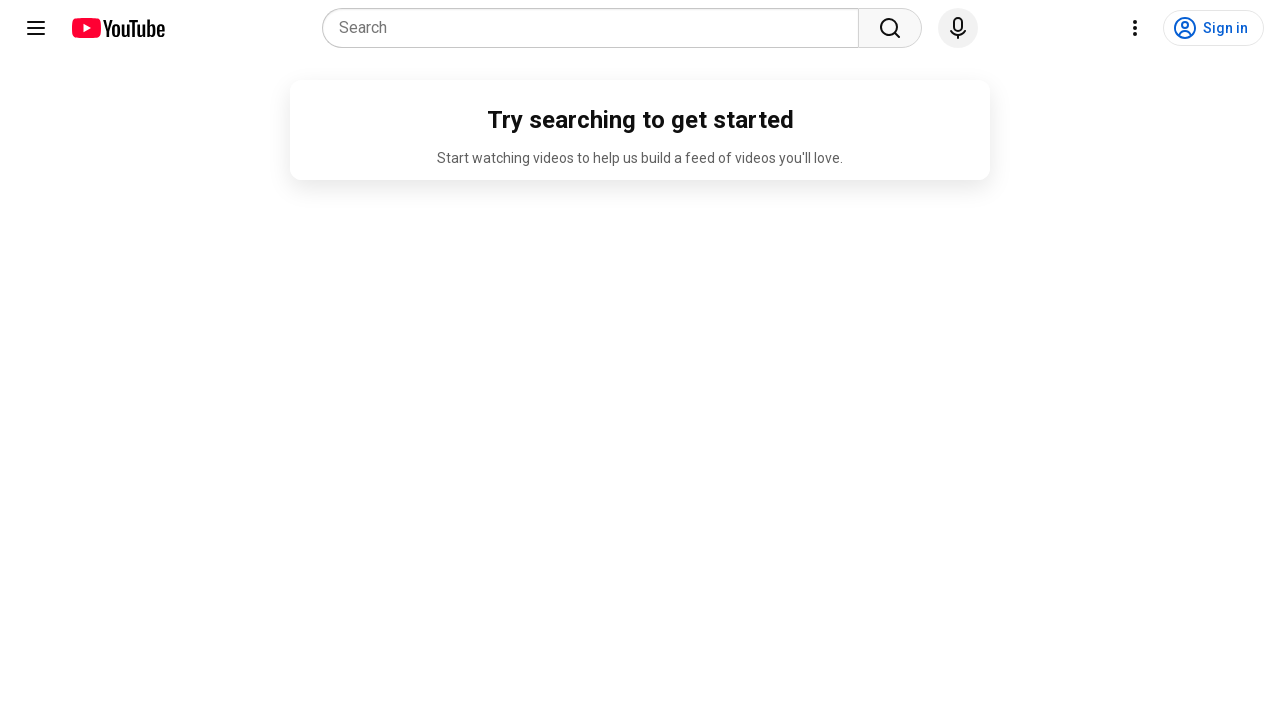